Tests handling iframes by locating a frame using its URL and clicking a button inside it

Starting URL: https://www.leafground.com/frame.xhtml

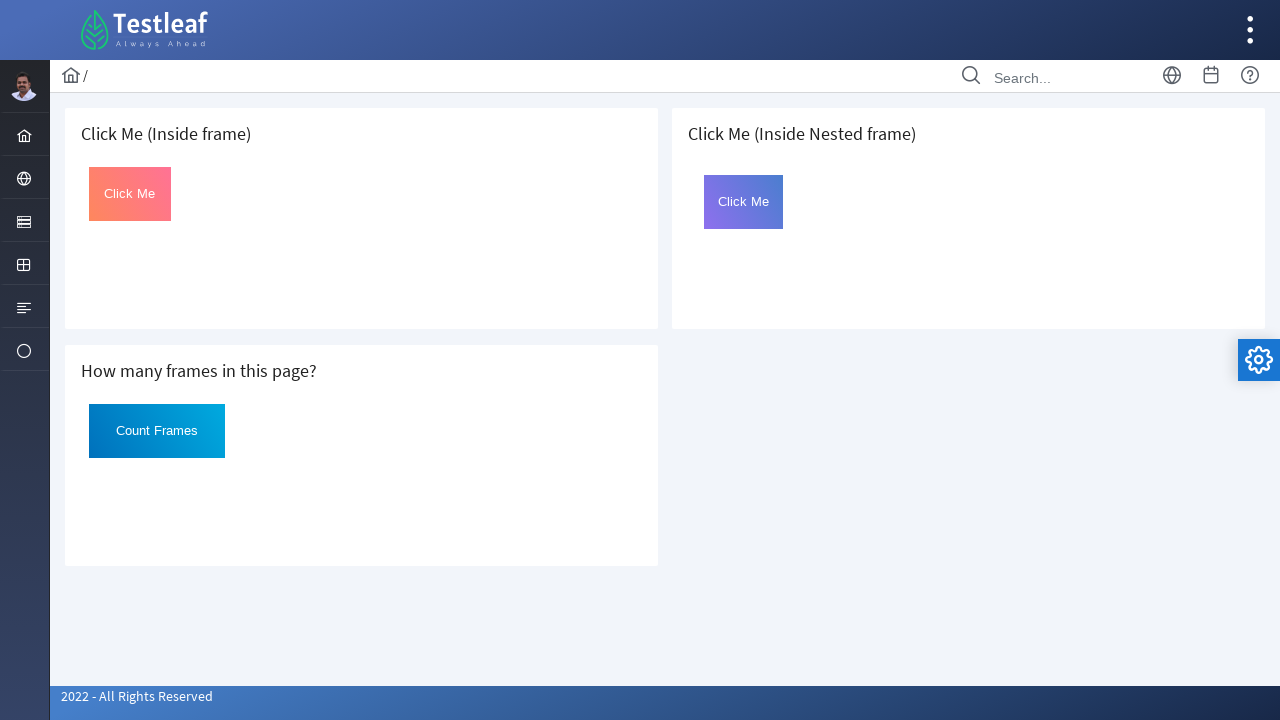

Located frame by URL 'https://www.leafground.com/default.xhtml'
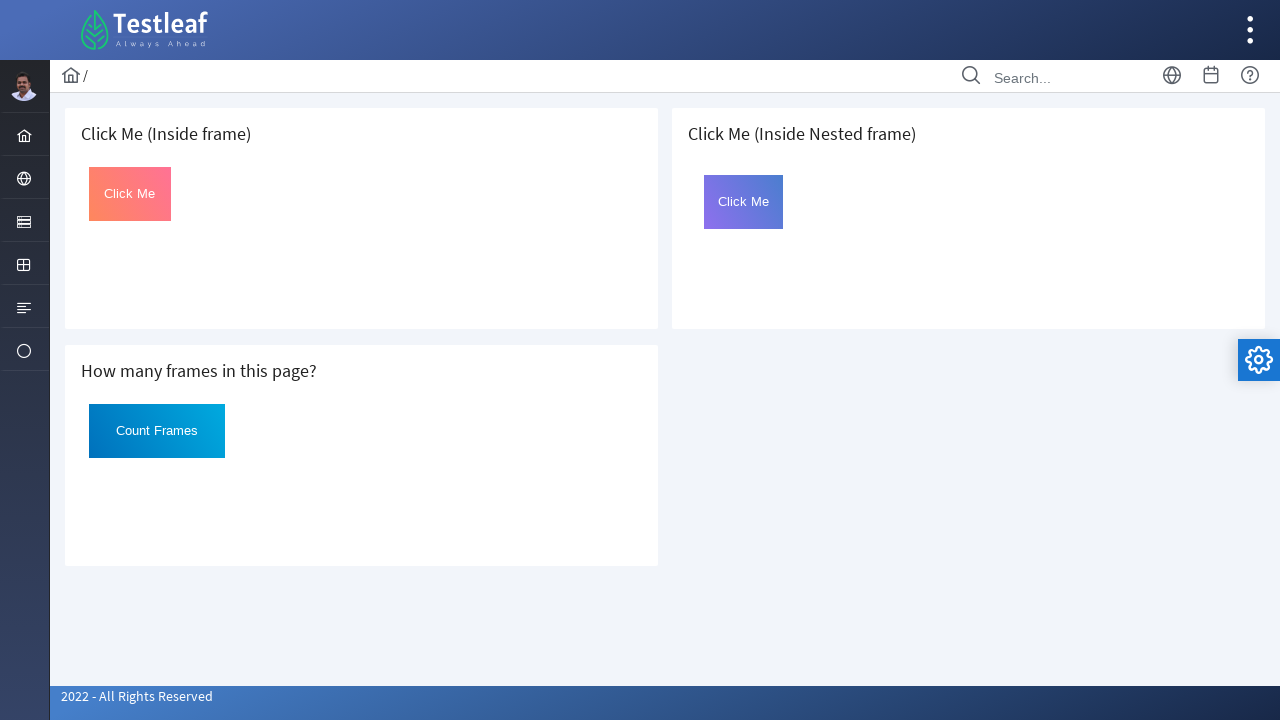

Clicked button with id 'Click' inside the frame at (130, 194) on [id=Click]
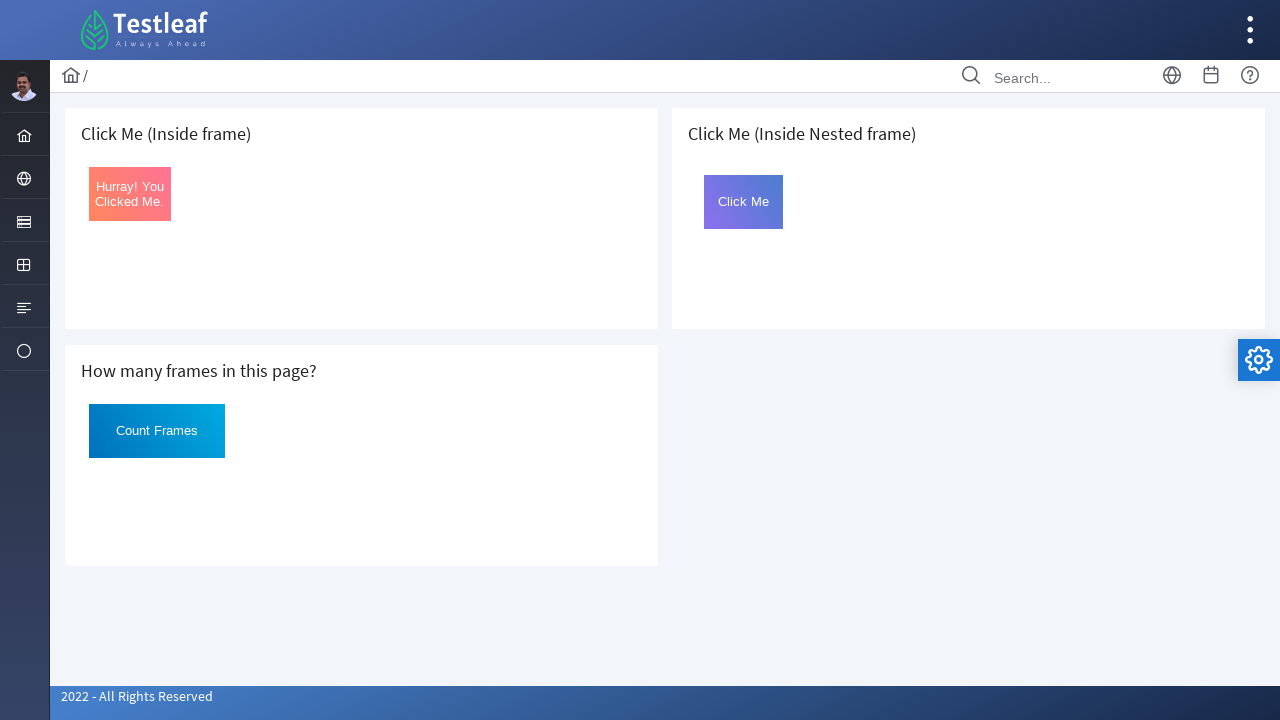

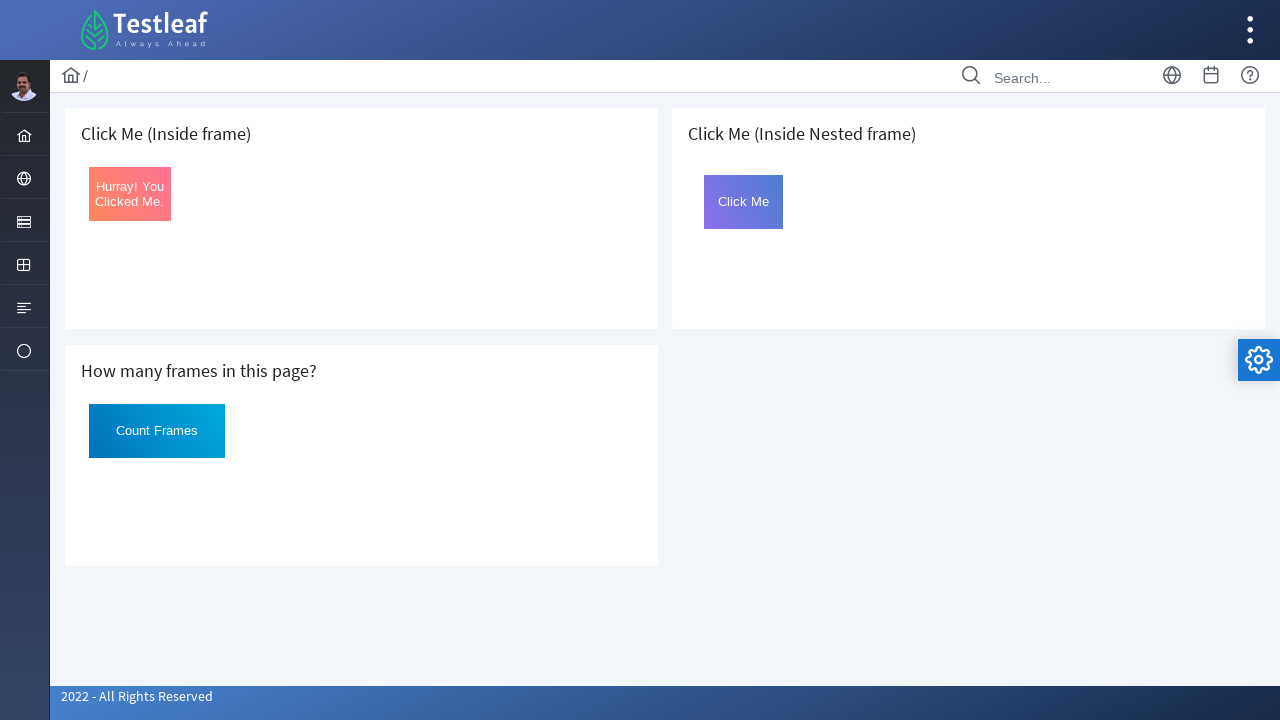